Tests relative locator functionality by finding an input element to the right of a button and entering text

Starting URL: https://dgotlieb.github.io/RelativeLocator/index.html

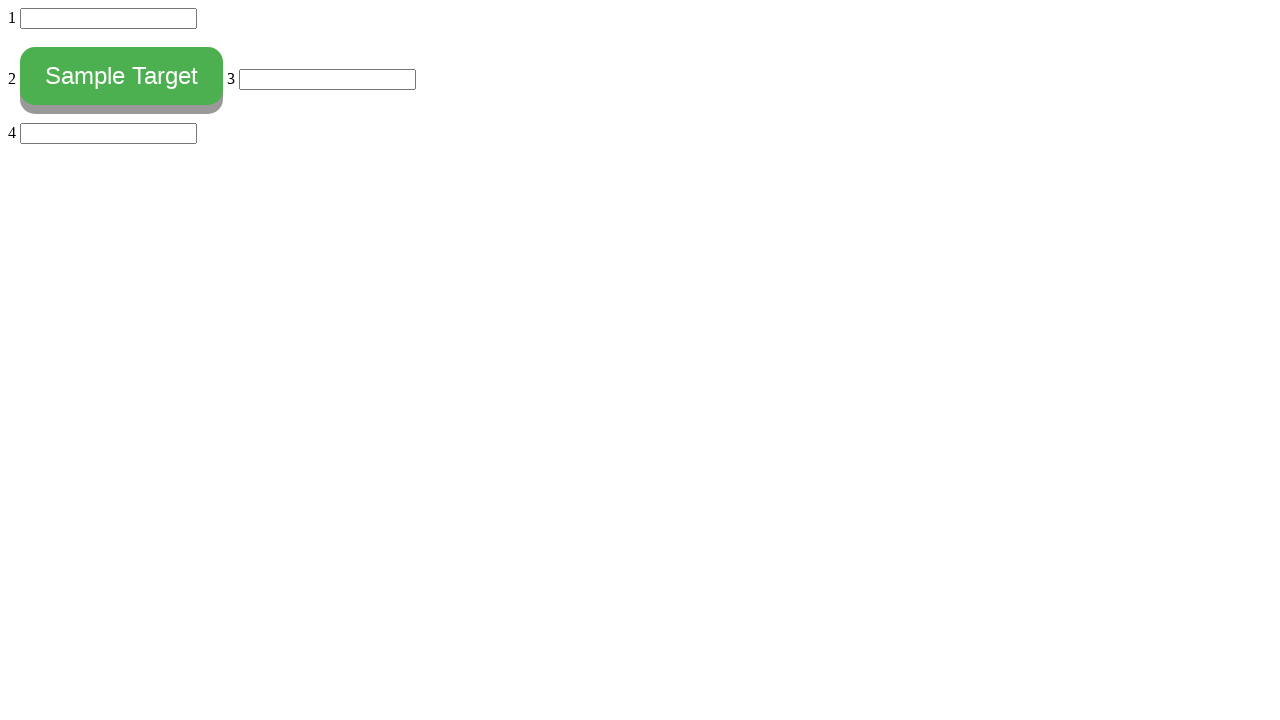

Filled input element to the right of button with 'rightOf' on input:nth-of-type(3)
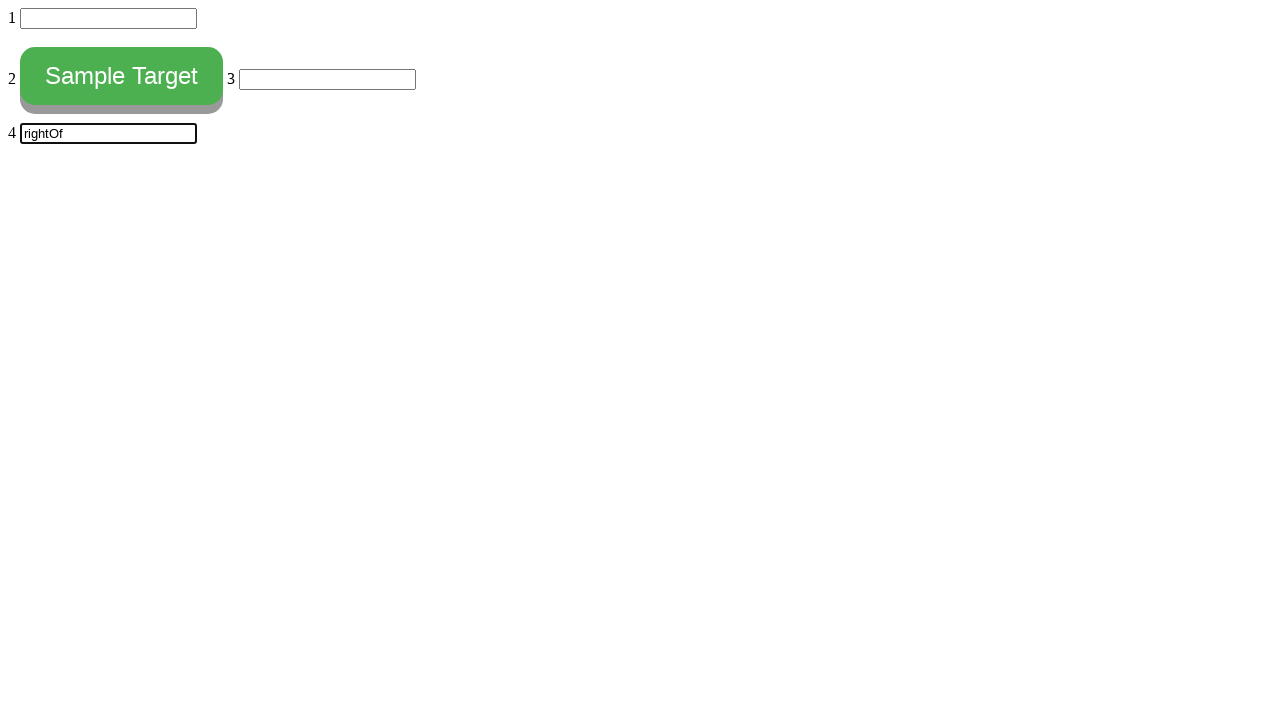

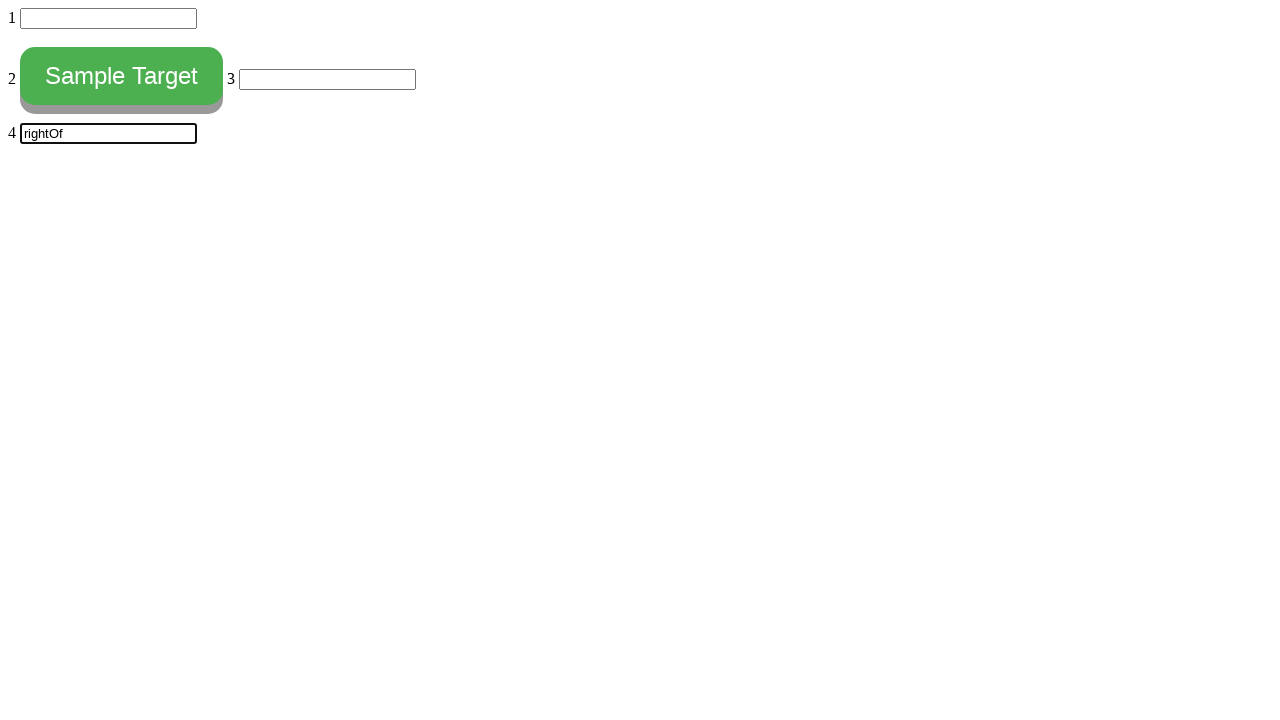